Tests app store by clicking through different category tabs (Social, Games, News, Food) and verifying that apps are displayed in each category

Starting URL: https://qaappstore.ccbp.tech

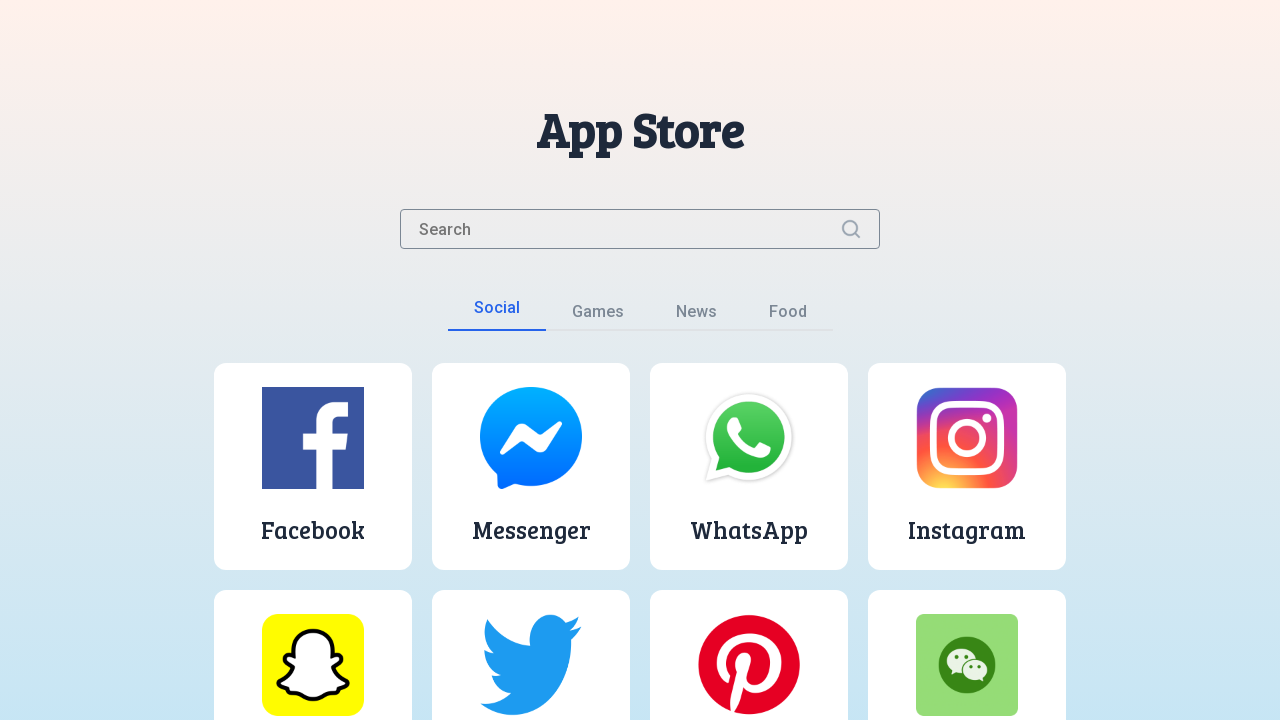

Clicked on Social tab at (496, 314) on button:has-text('Social')
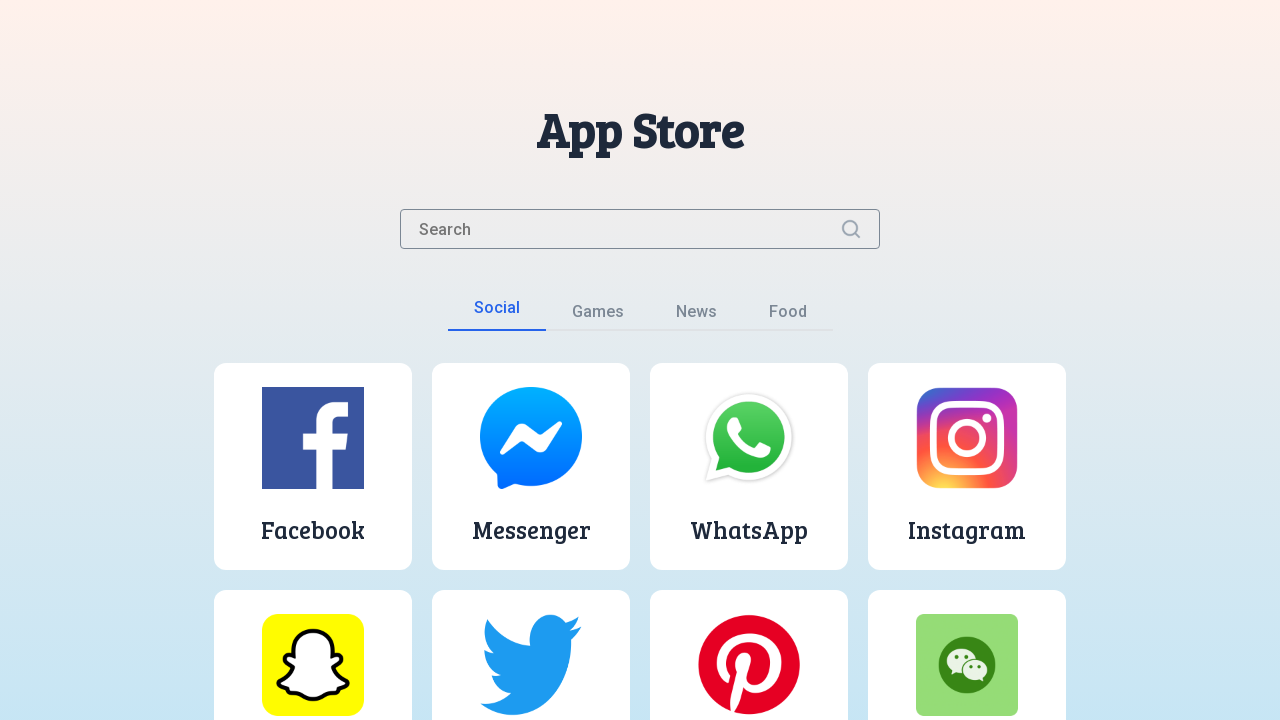

Social apps loaded and displayed
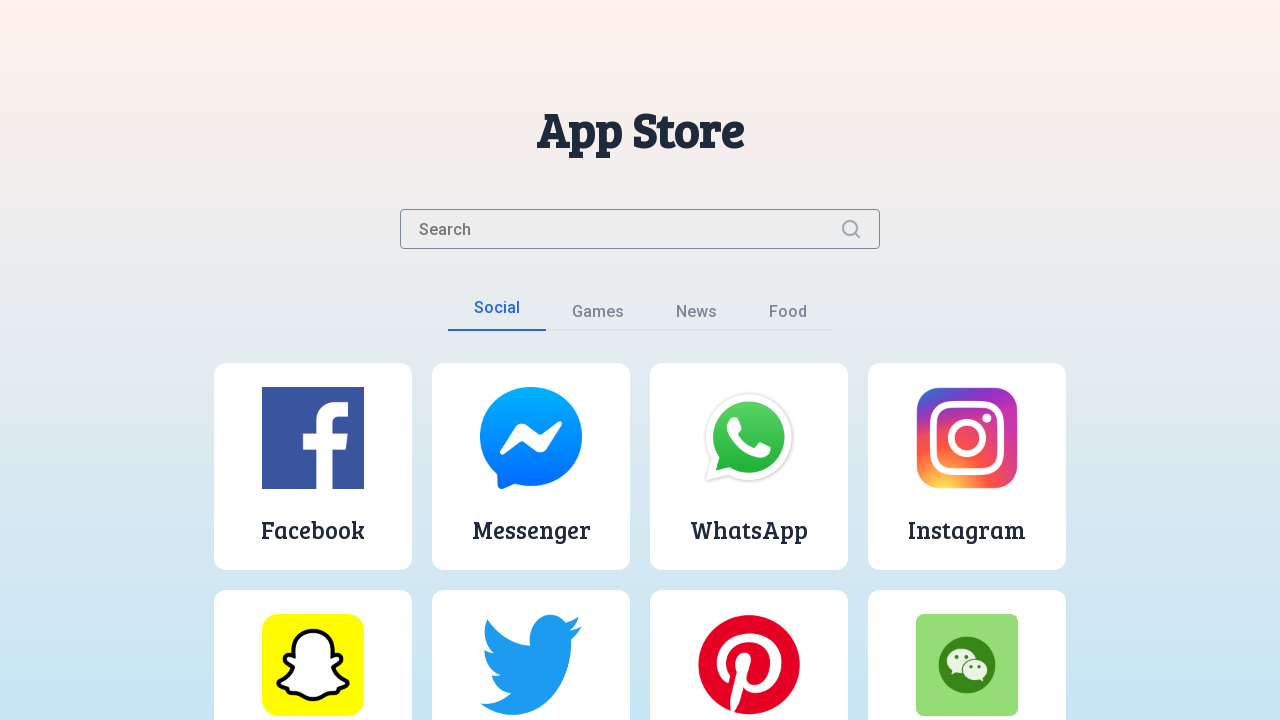

Clicked on Games tab at (598, 316) on button:has-text('Games')
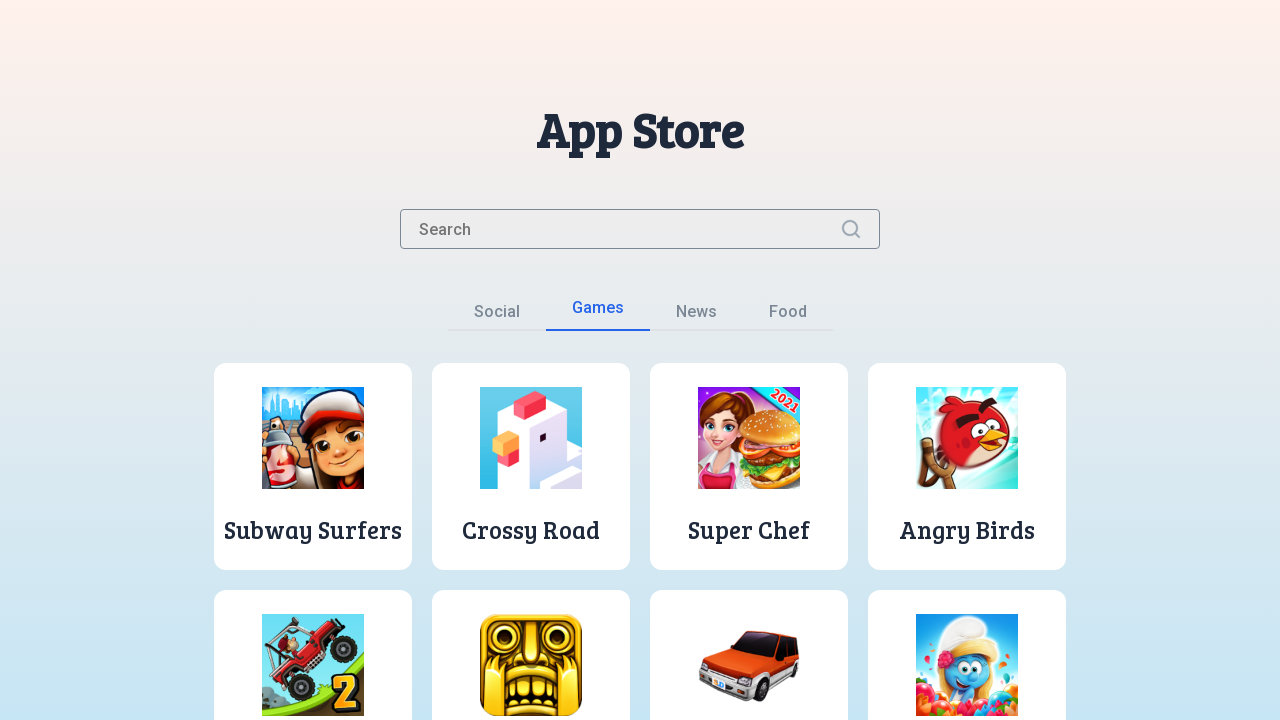

Games apps loaded and displayed
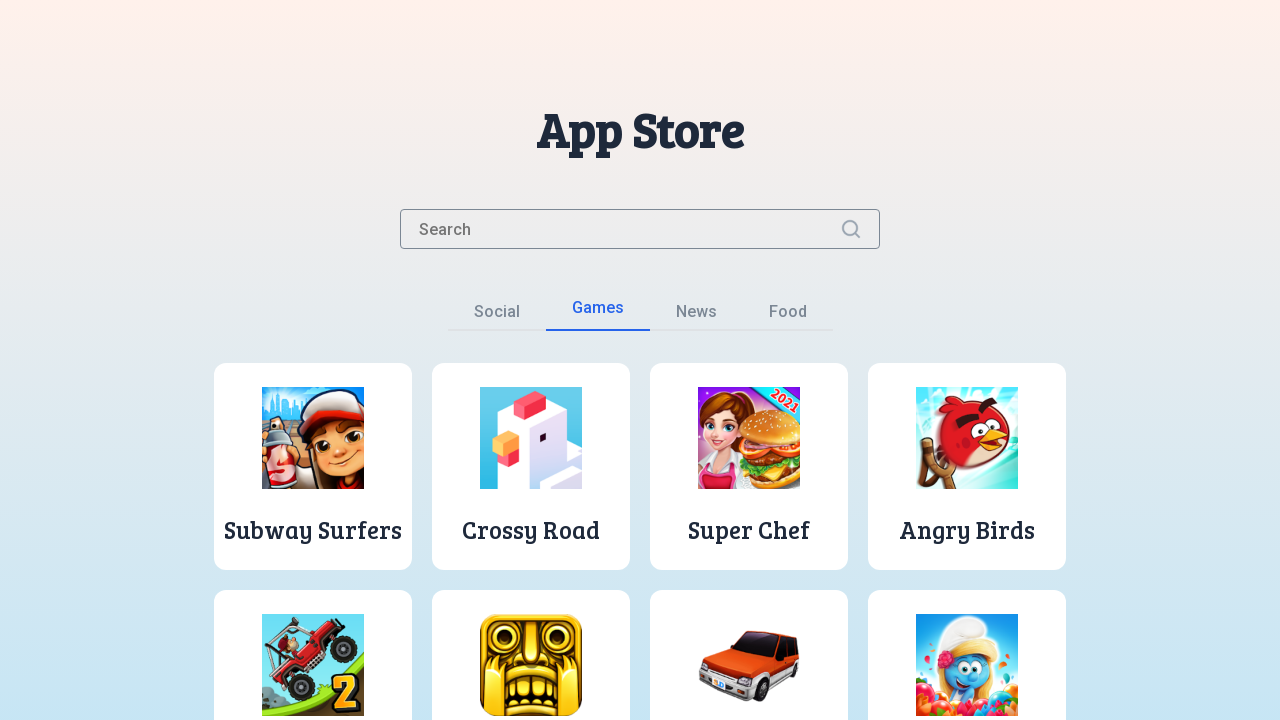

Clicked on News tab at (696, 316) on button:has-text('News')
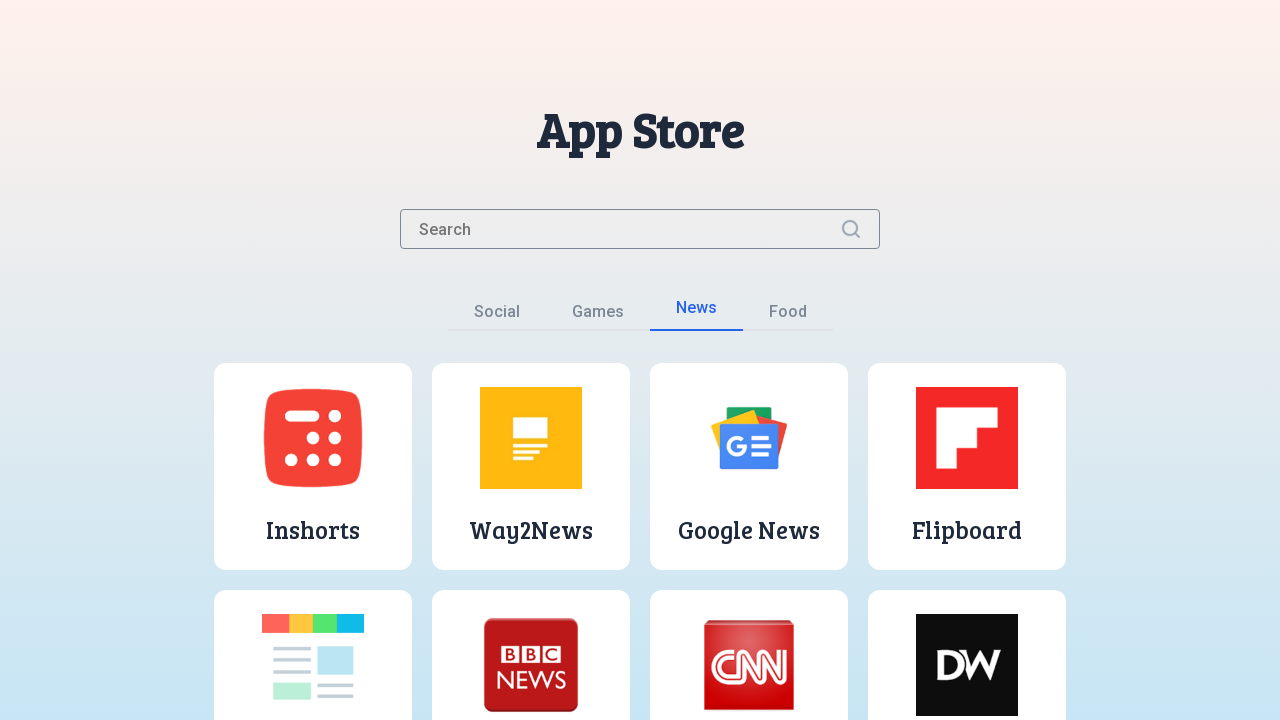

News apps loaded and displayed
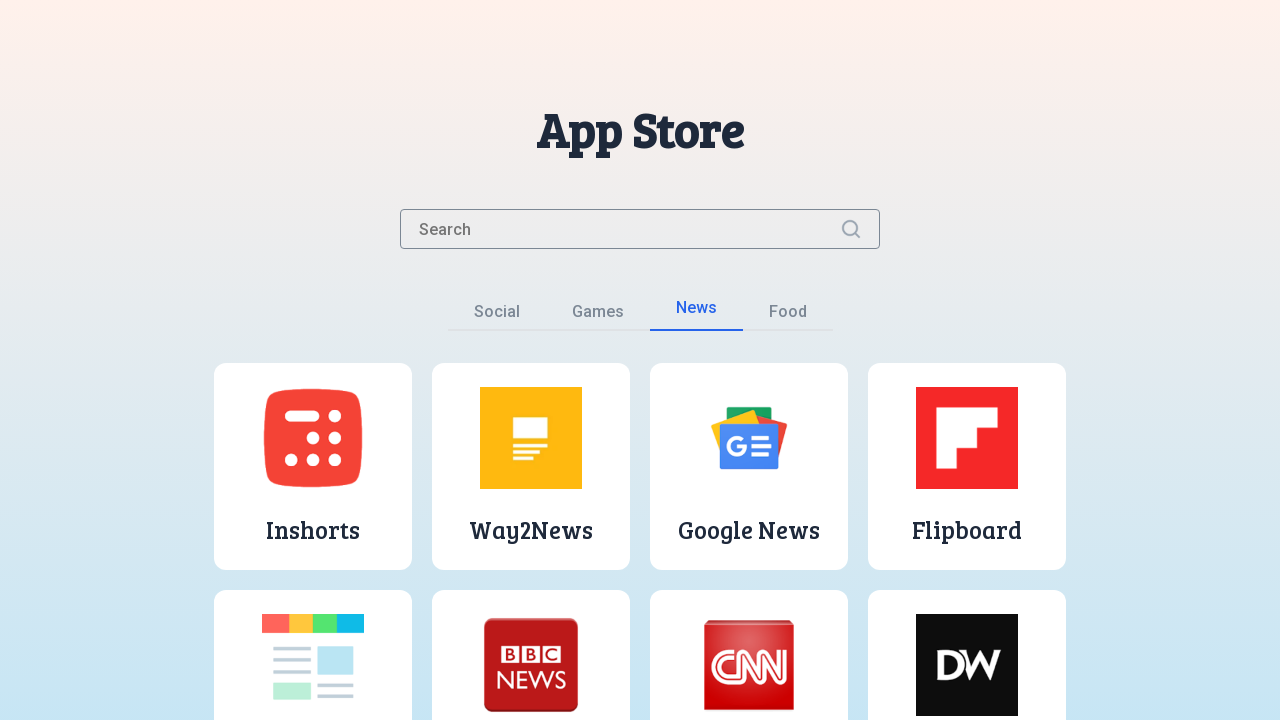

Clicked on Food tab at (788, 316) on button:has-text('Food')
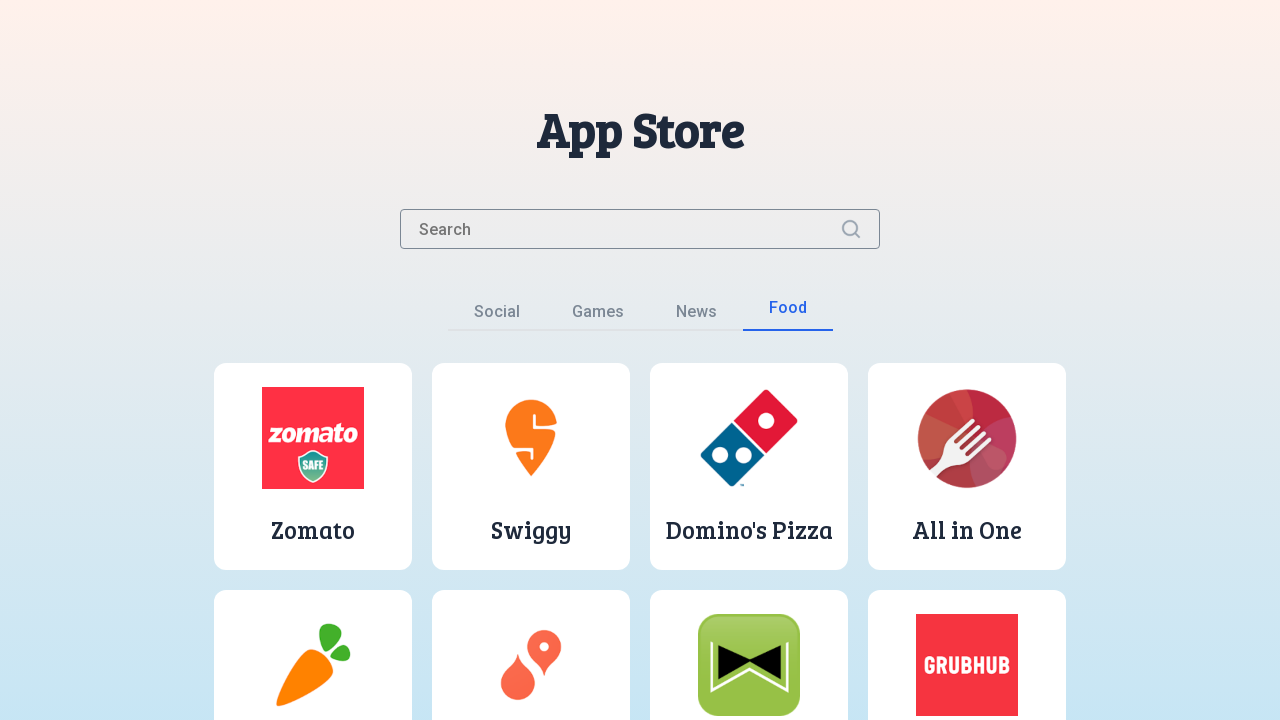

Food apps loaded and displayed
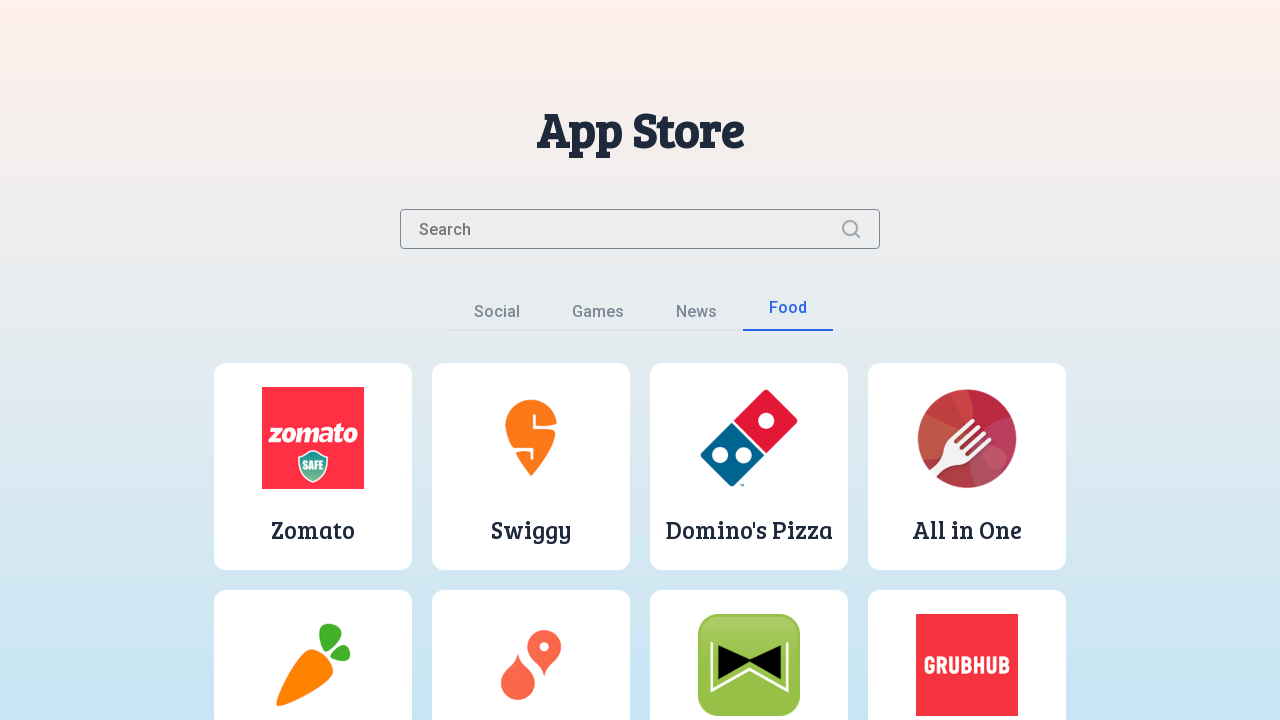

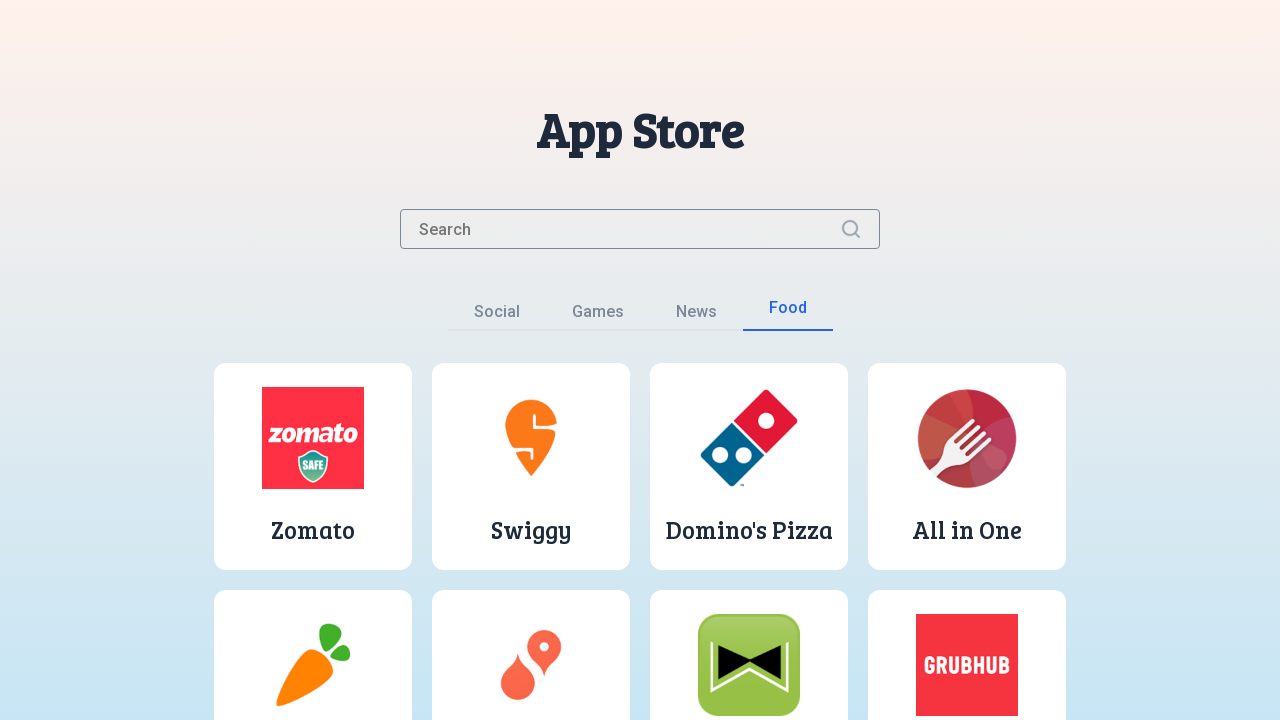